Tests JavaScript alert handling by interacting with three types of alerts: a simple alert (accept), a confirm dialog (dismiss), and a prompt dialog (enter text and accept).

Starting URL: https://the-internet.herokuapp.com/javascript_alerts

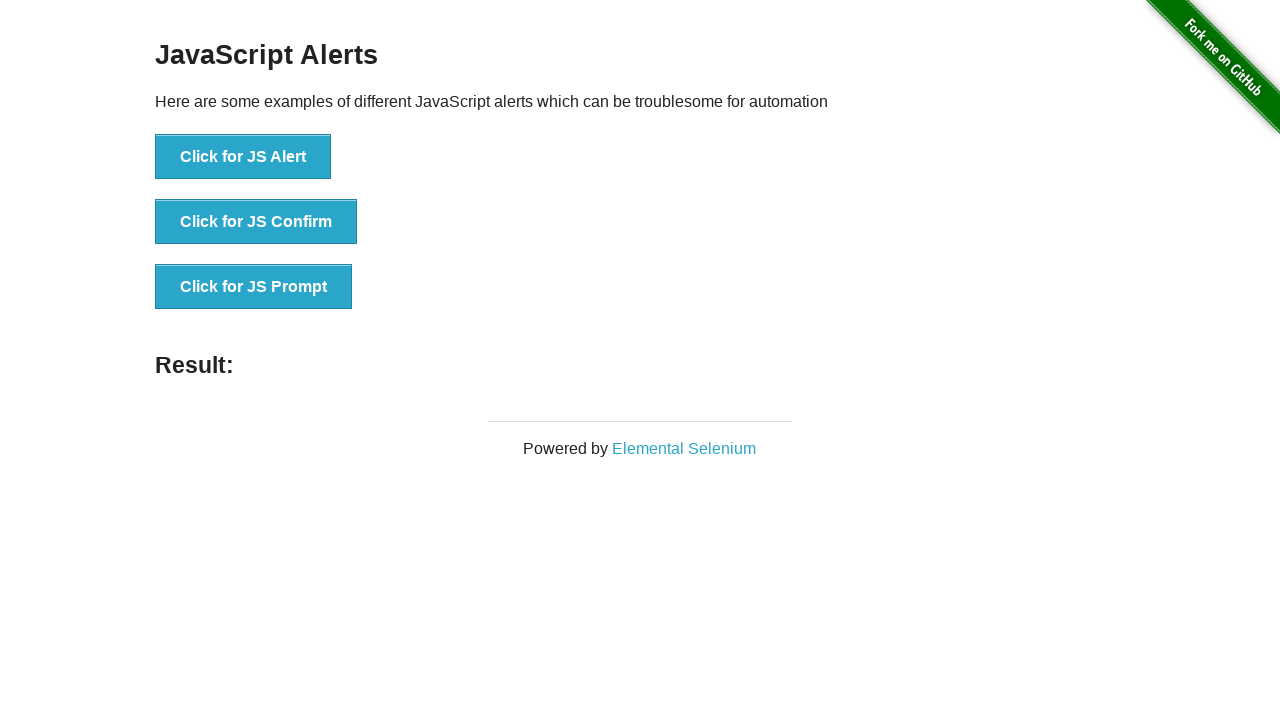

Clicked first button to trigger simple alert at (243, 157) on ul li button:nth-child(1)
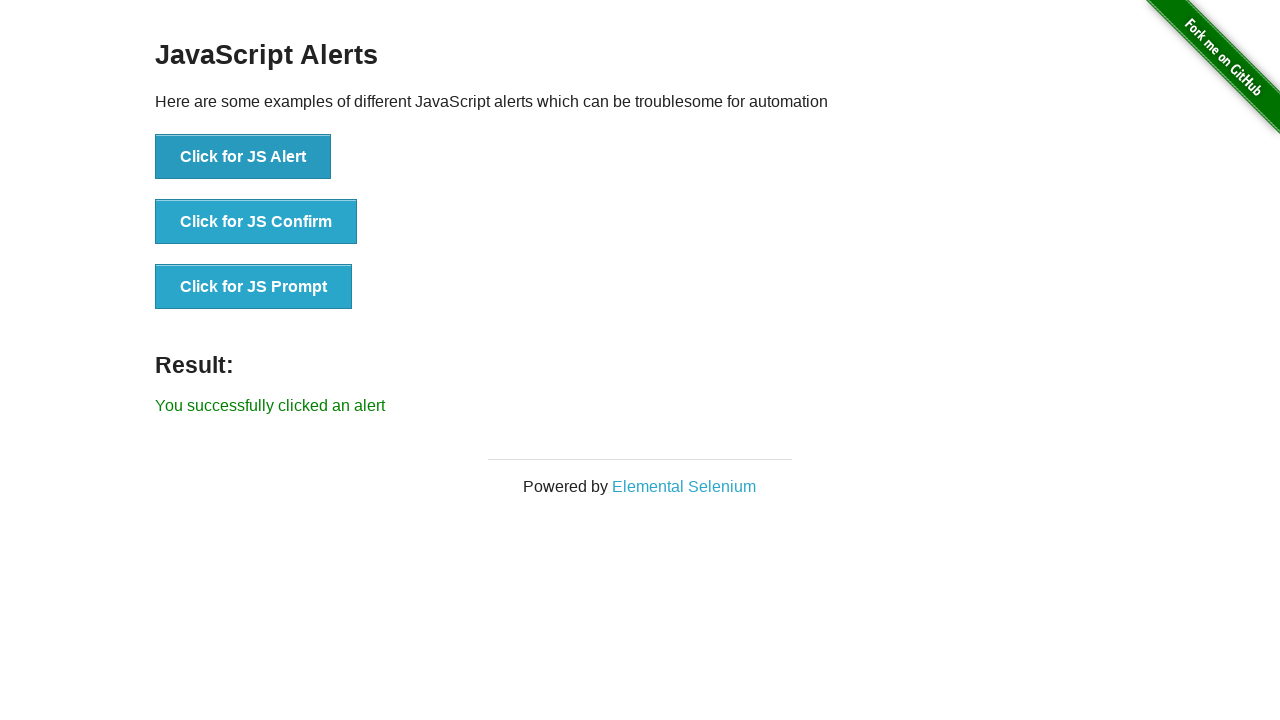

Set up dialog handler to accept alerts
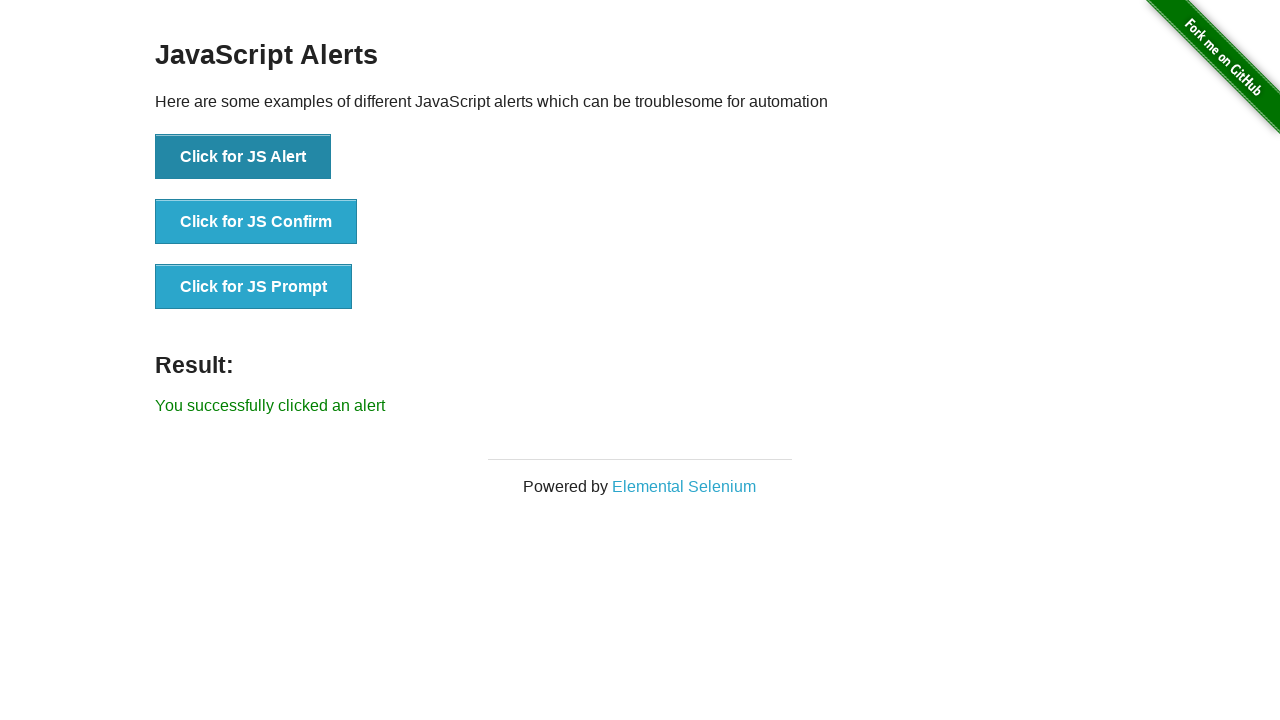

Clicked first button again and accepted the simple alert at (243, 157) on ul li button:nth-child(1)
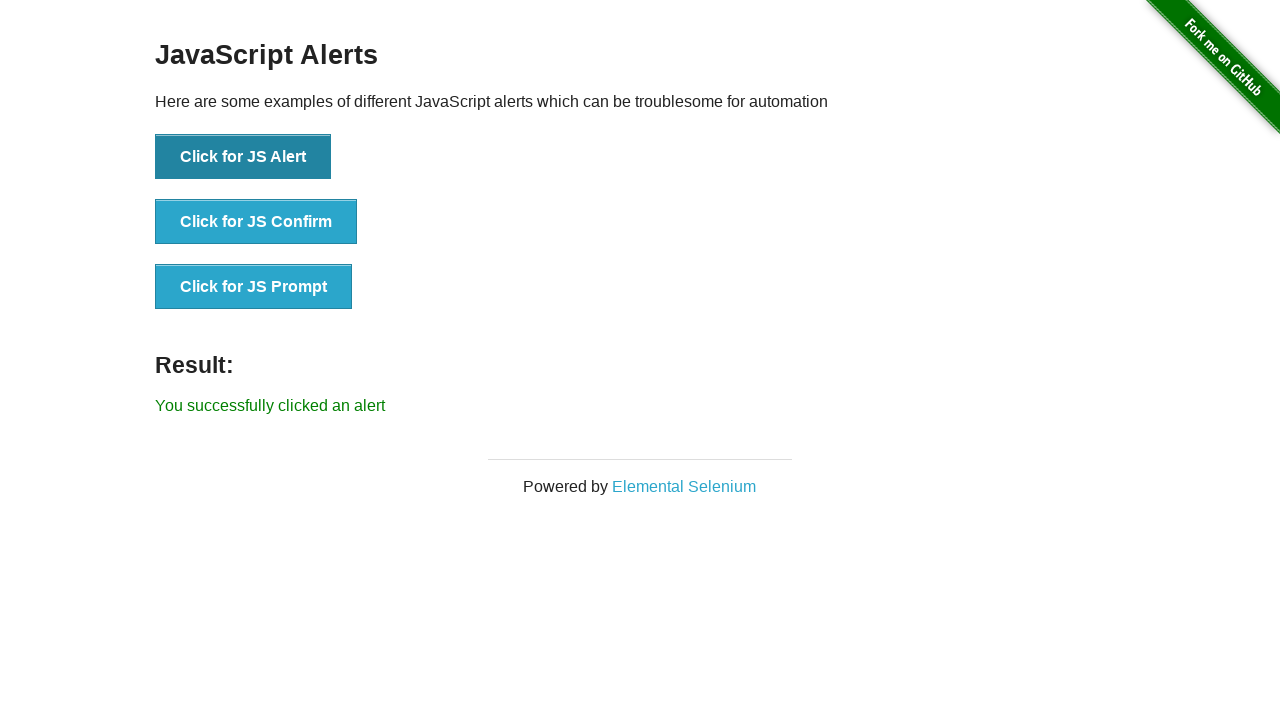

Set up dialog handler to dismiss confirmation dialogs
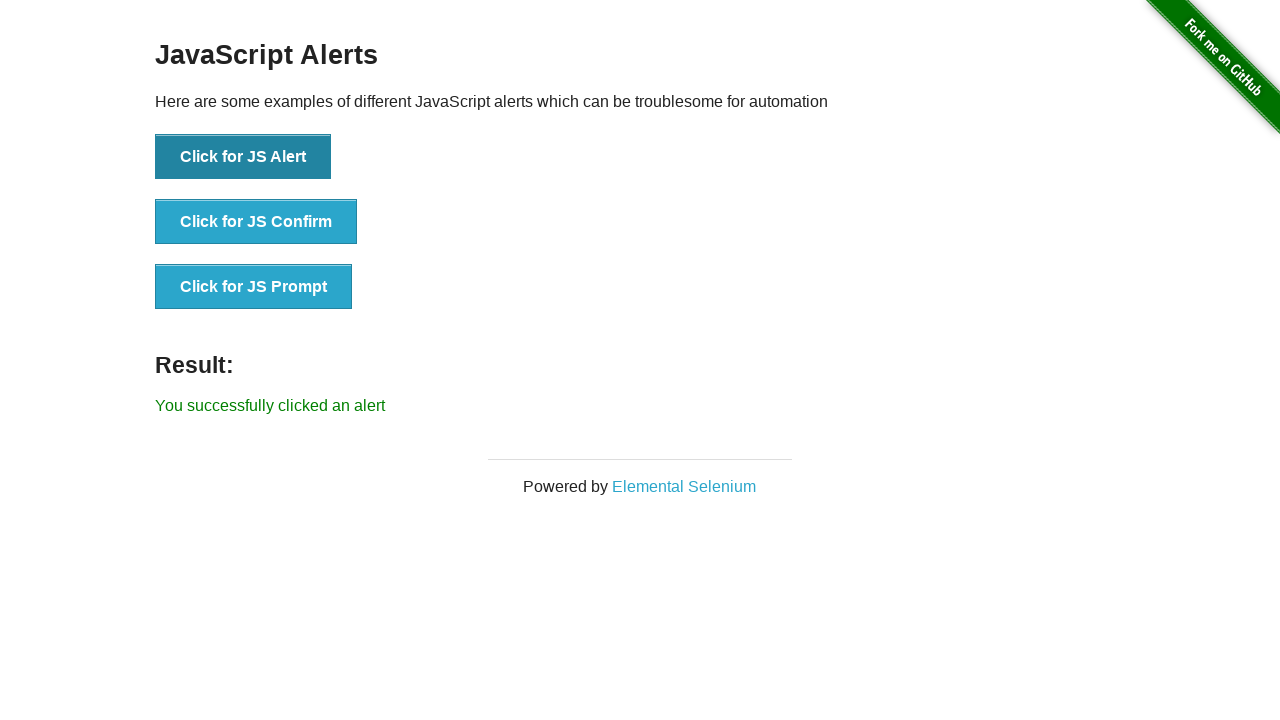

Clicked second button to trigger confirm dialog and dismissed it at (256, 222) on ul li button >> nth=1
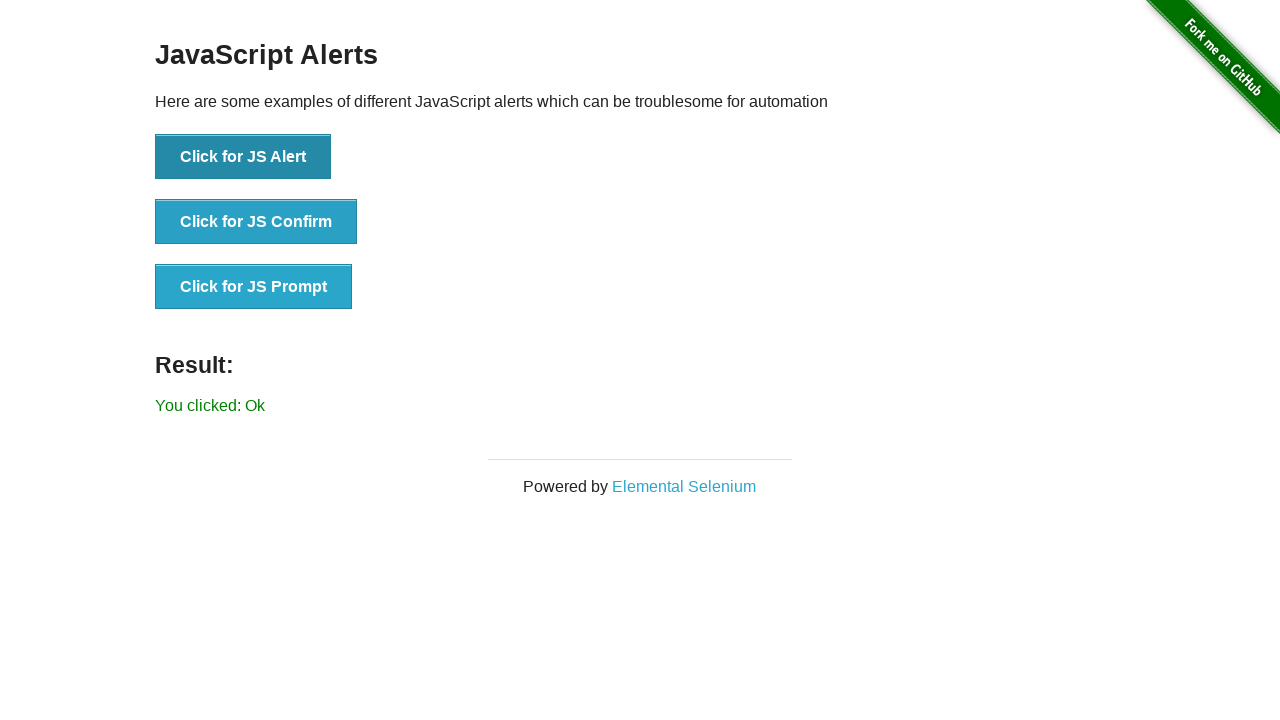

Set up dialog handler to enter text and accept prompt dialogs
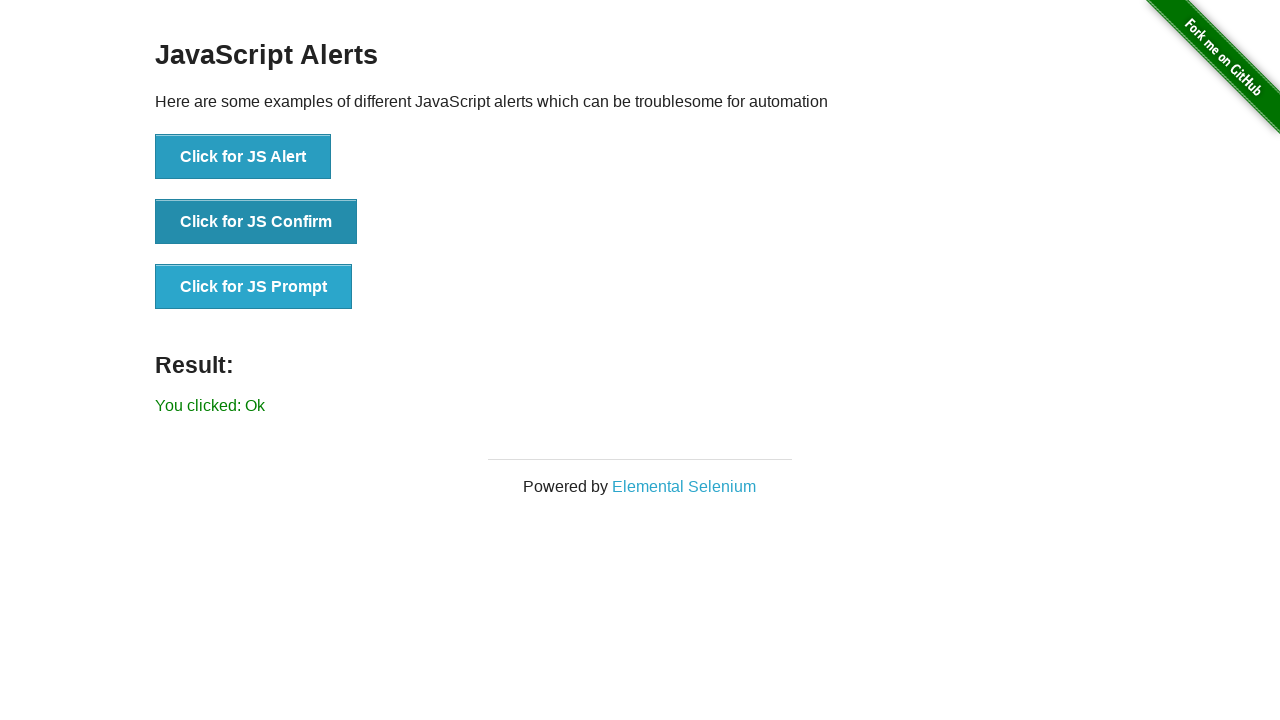

Clicked third button to trigger prompt dialog and accepted with text 'Hello' at (254, 287) on ul li button >> nth=2
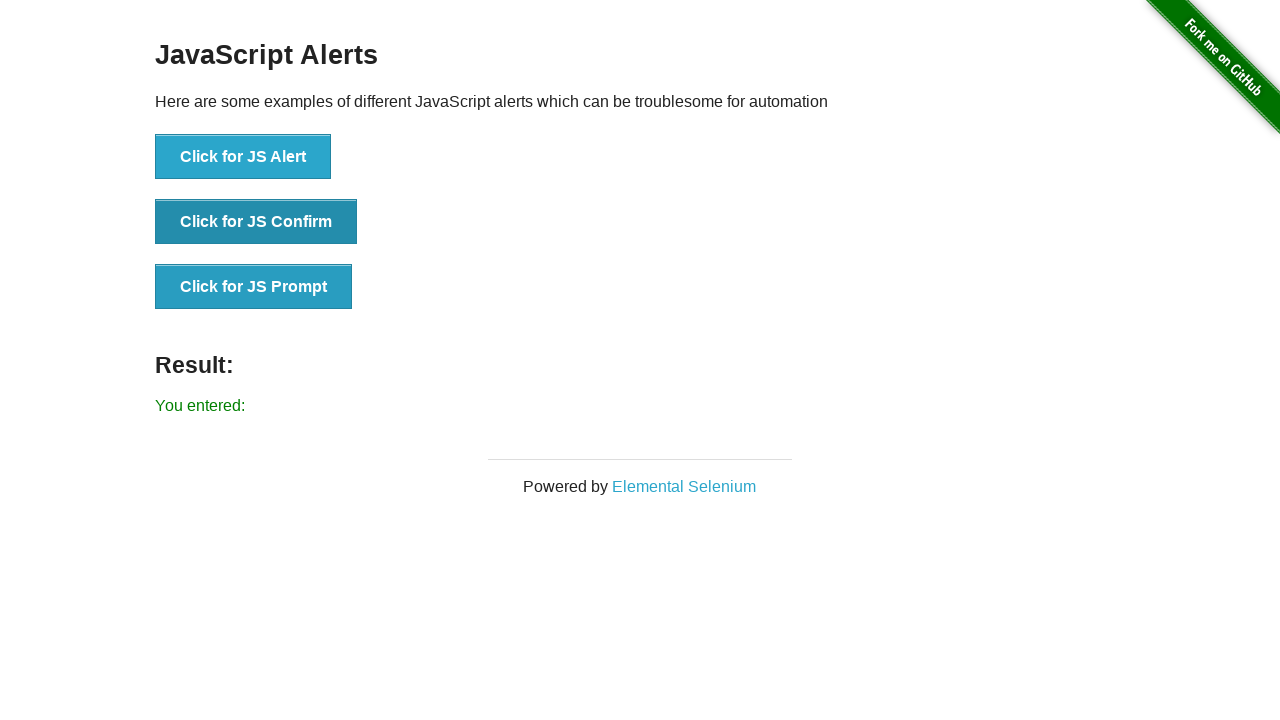

Result message appeared after handling all three alert types
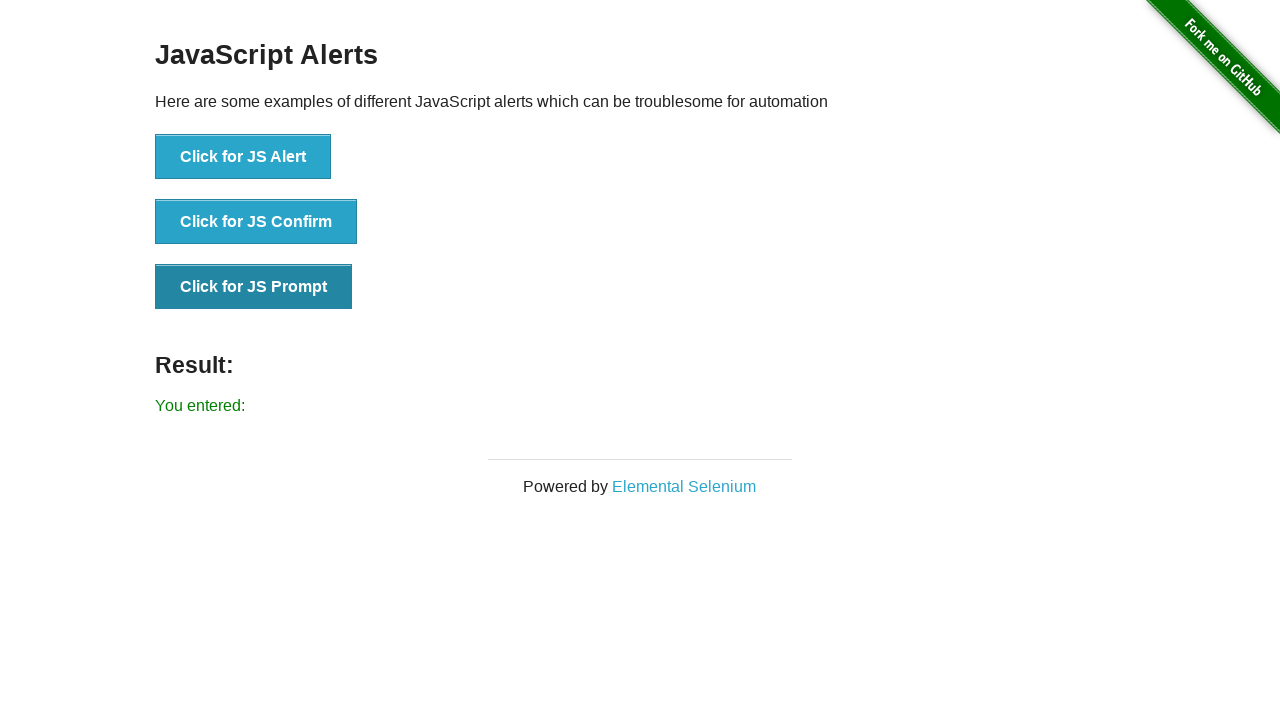

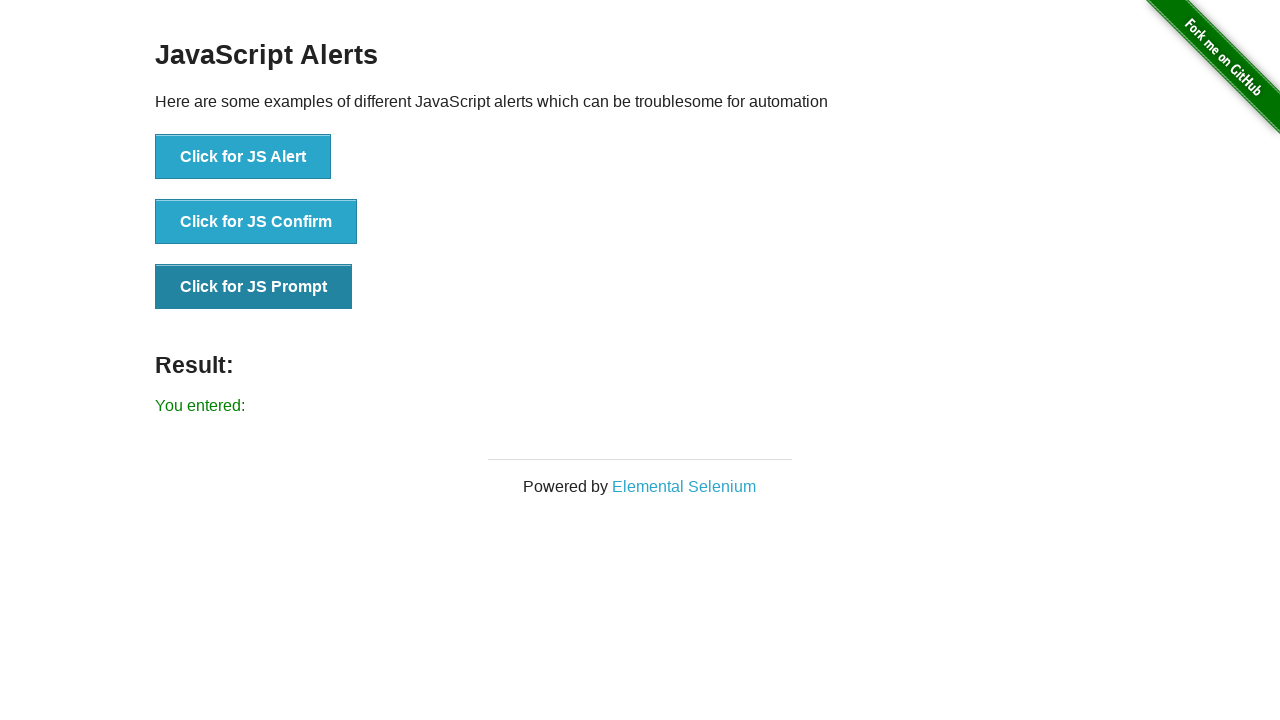